Tests flight booking form by selecting round trip, choosing origin and destination cities, selecting date, enabling senior citizen discount, increasing passenger count to 5 adults, and searching for flights

Starting URL: https://rahulshettyacademy.com/dropdownsPractise/

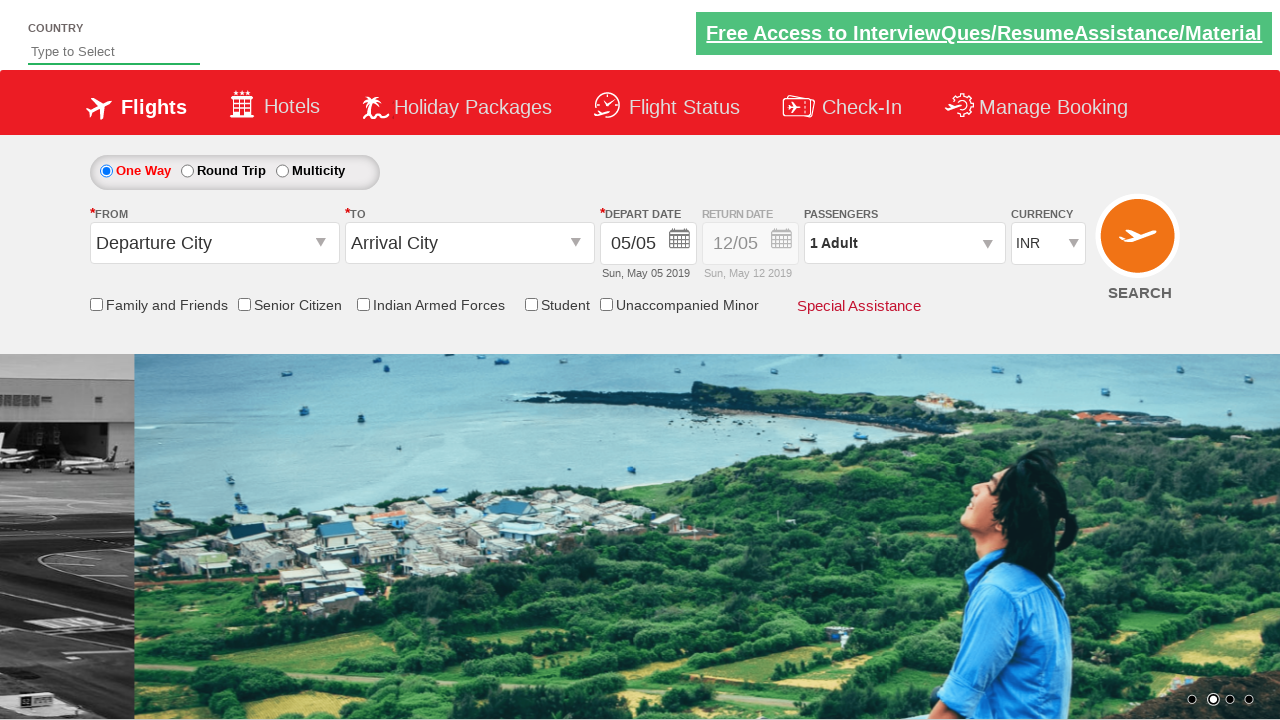

Selected round trip radio button at (106, 171) on #ctl00_mainContent_rbtnl_Trip_0
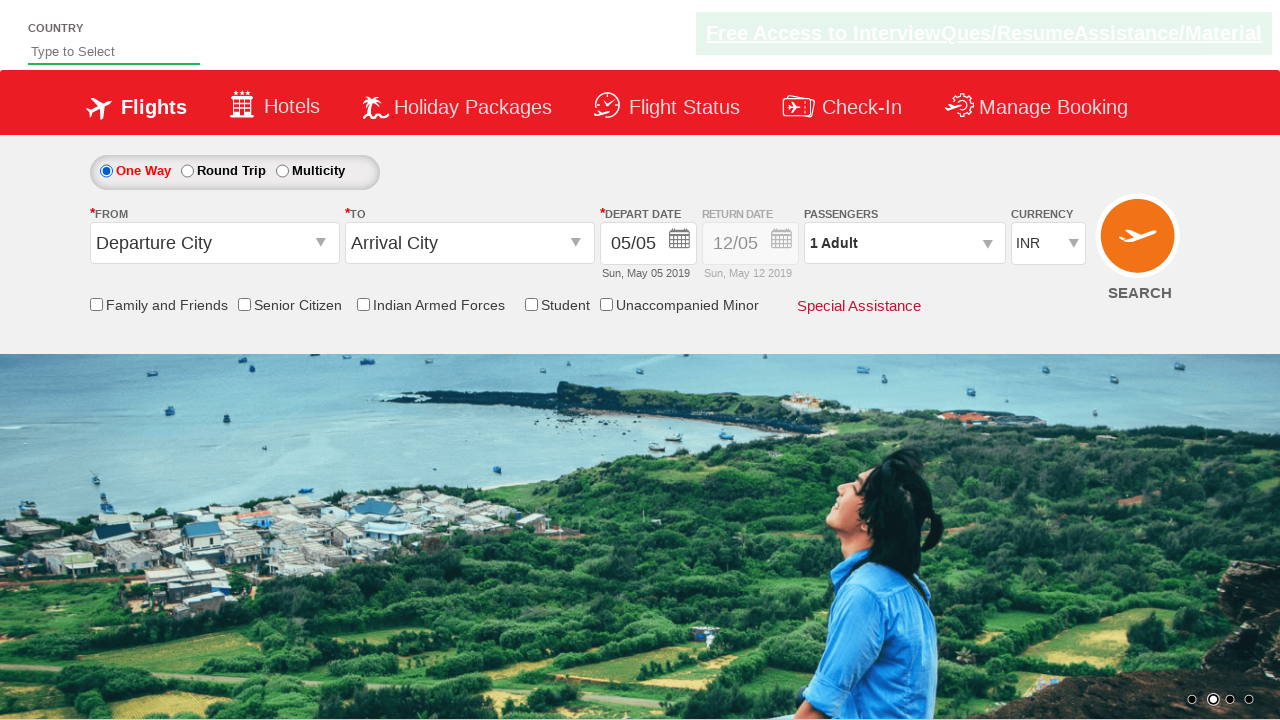

Clicked origin station field to open dropdown at (214, 243) on input[name='ctl00_mainContent_ddl_originStation1_CTXT']
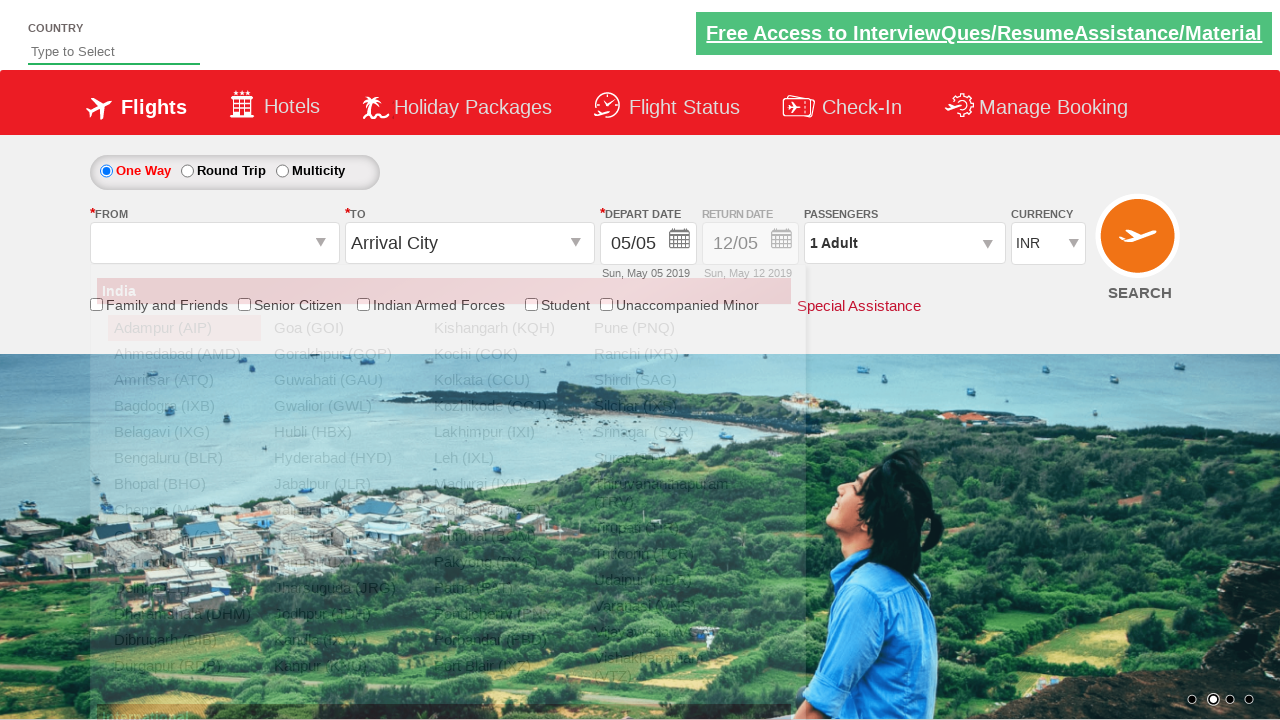

Selected Bangalore (BLR) as origin city at (184, 458) on a[value='BLR']
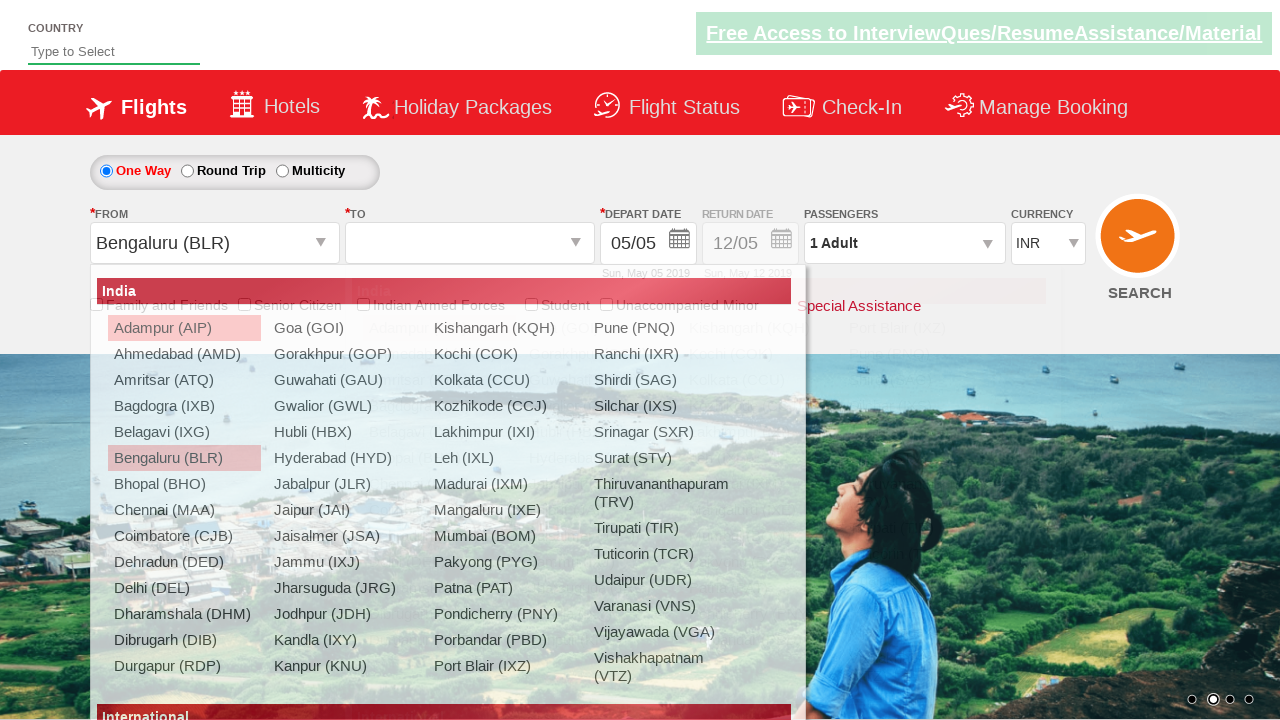

Selected Chennai (MAA) as destination city at (439, 484) on div#glsctl00_mainContent_ddl_destinationStation1_CTNR a[value='MAA']
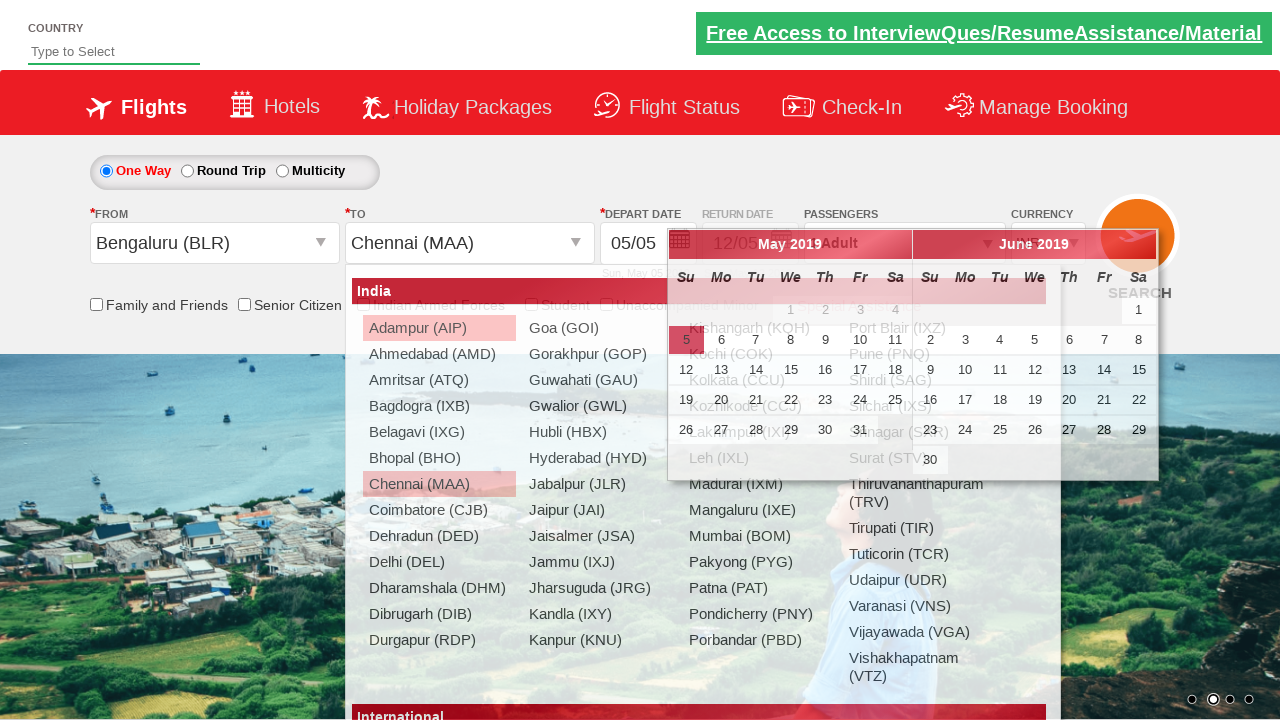

Selected current date from calendar at (686, 340) on .ui-state-default.ui-state-active
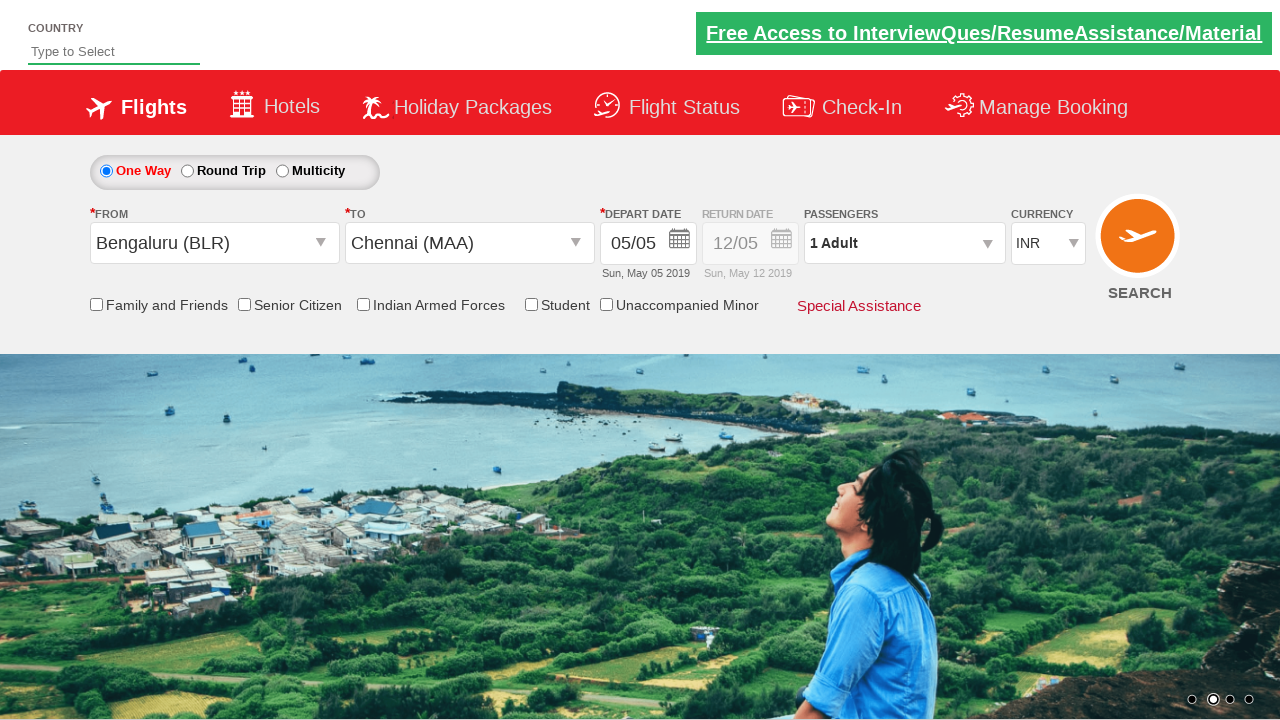

Enabled senior citizen discount checkbox at (244, 304) on input#ctl00_mainContent_chk_SeniorCitizenDiscount
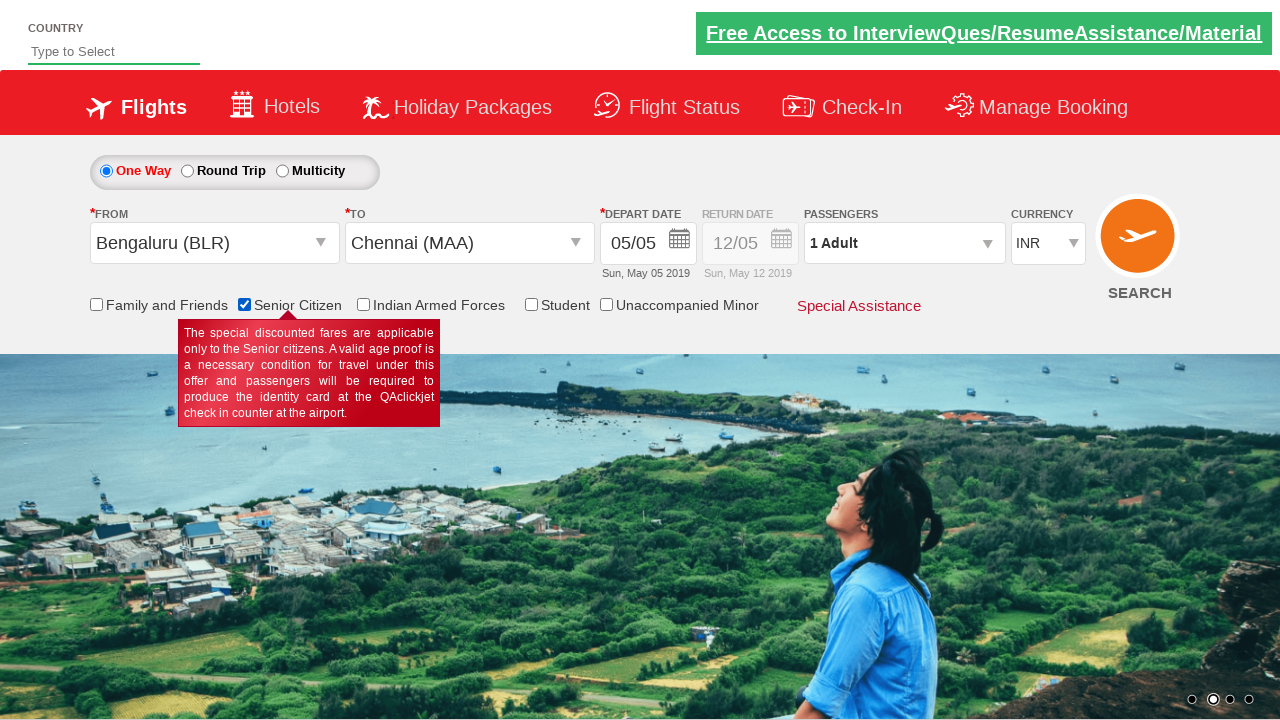

Clicked passenger information dropdown at (904, 243) on #divpaxinfo
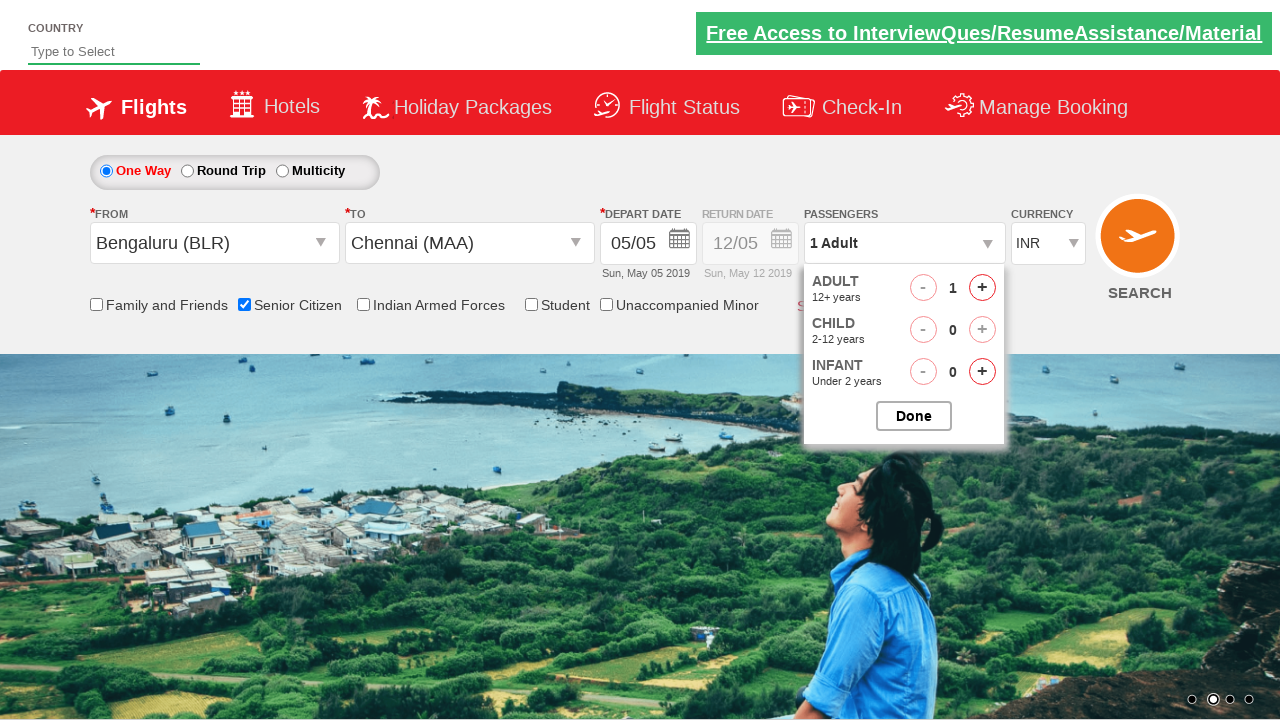

Waited 2 seconds for passenger dropdown to load
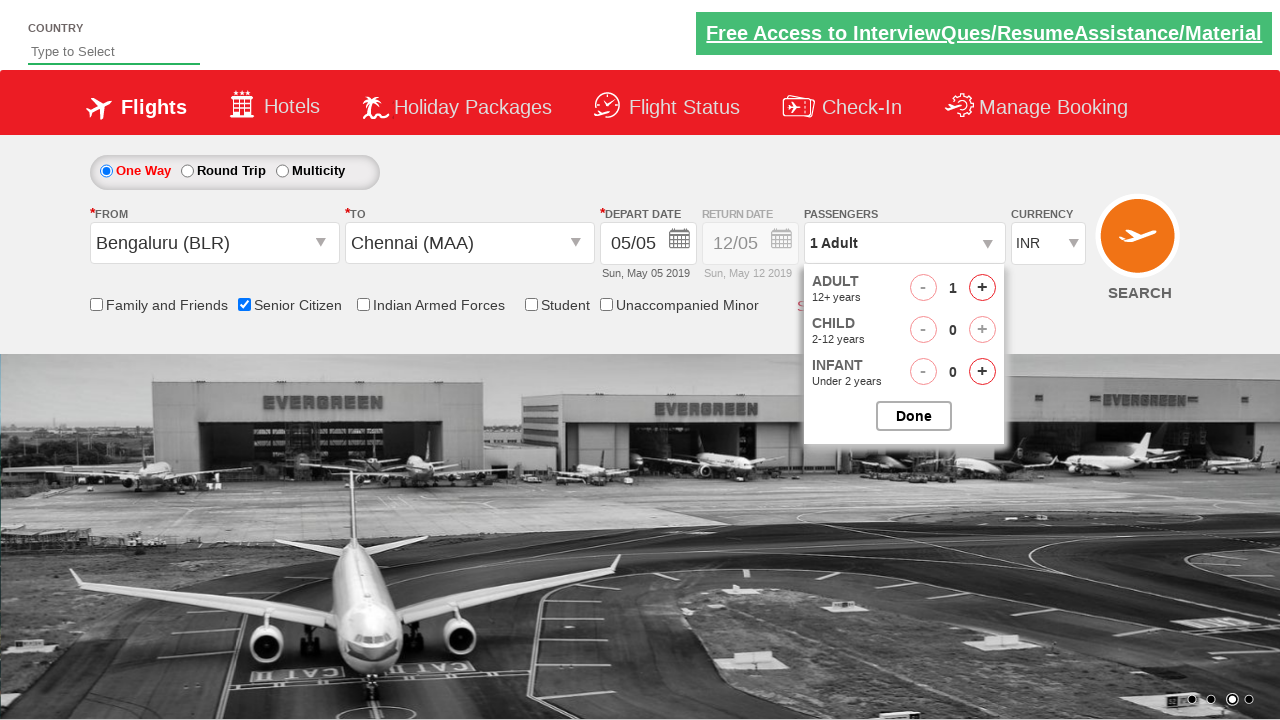

Increased adult passenger count (iteration 1/4) at (982, 288) on #hrefIncAdt
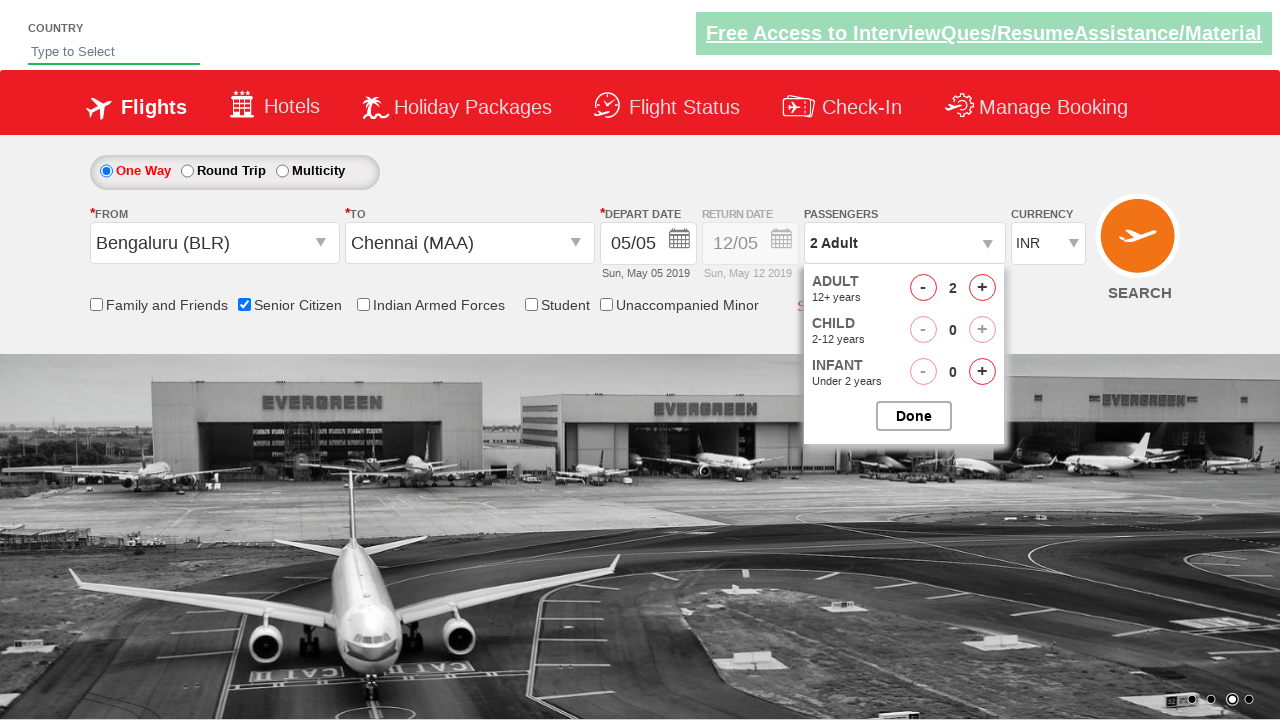

Increased adult passenger count (iteration 2/4) at (982, 288) on #hrefIncAdt
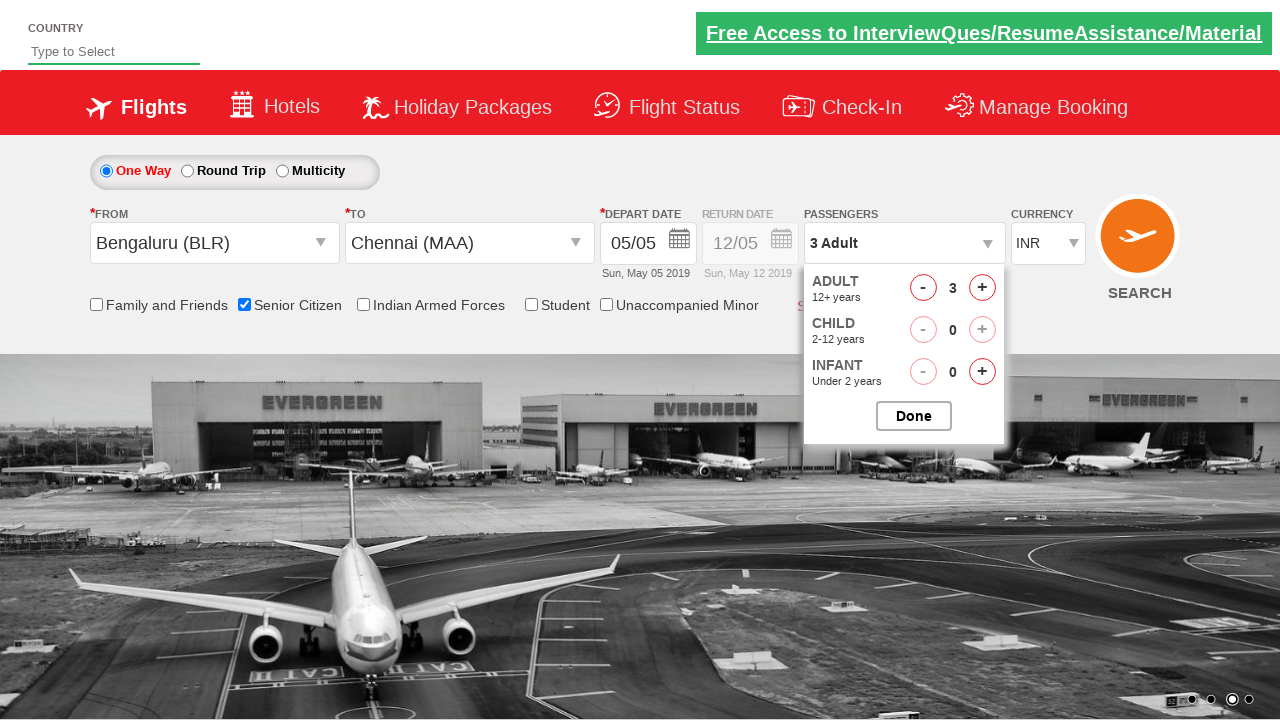

Increased adult passenger count (iteration 3/4) at (982, 288) on #hrefIncAdt
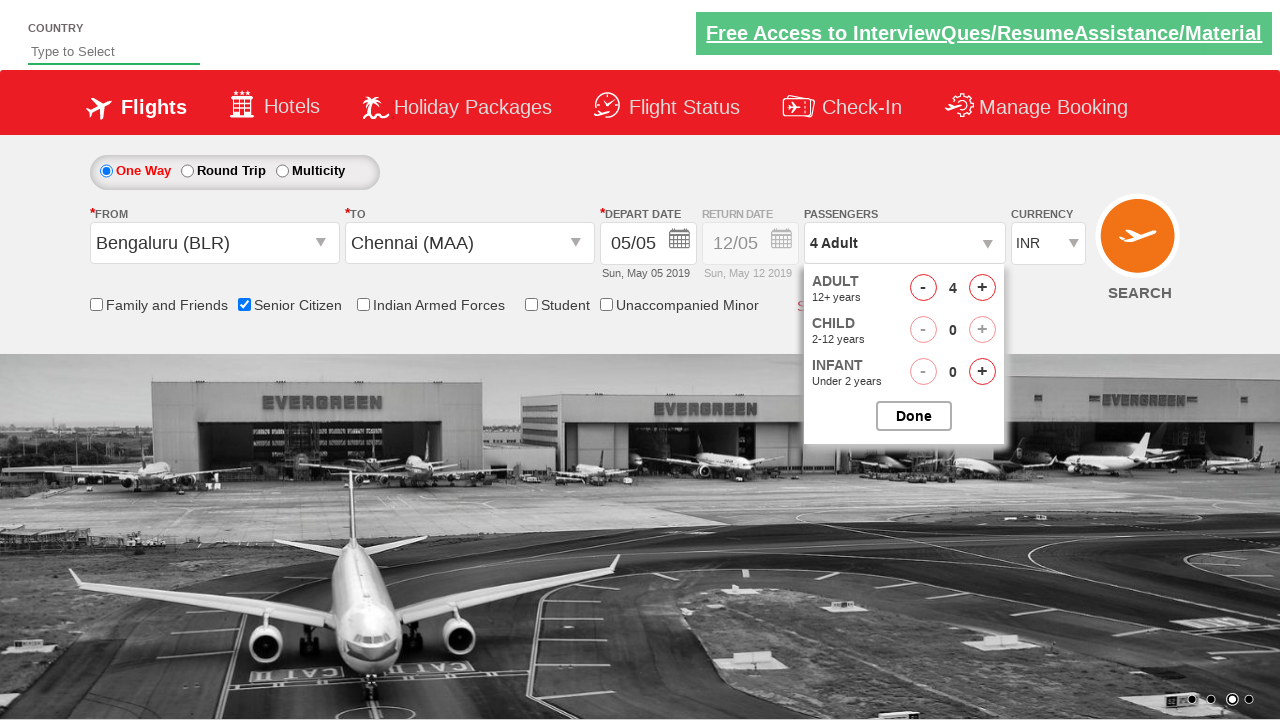

Increased adult passenger count (iteration 4/4) at (982, 288) on #hrefIncAdt
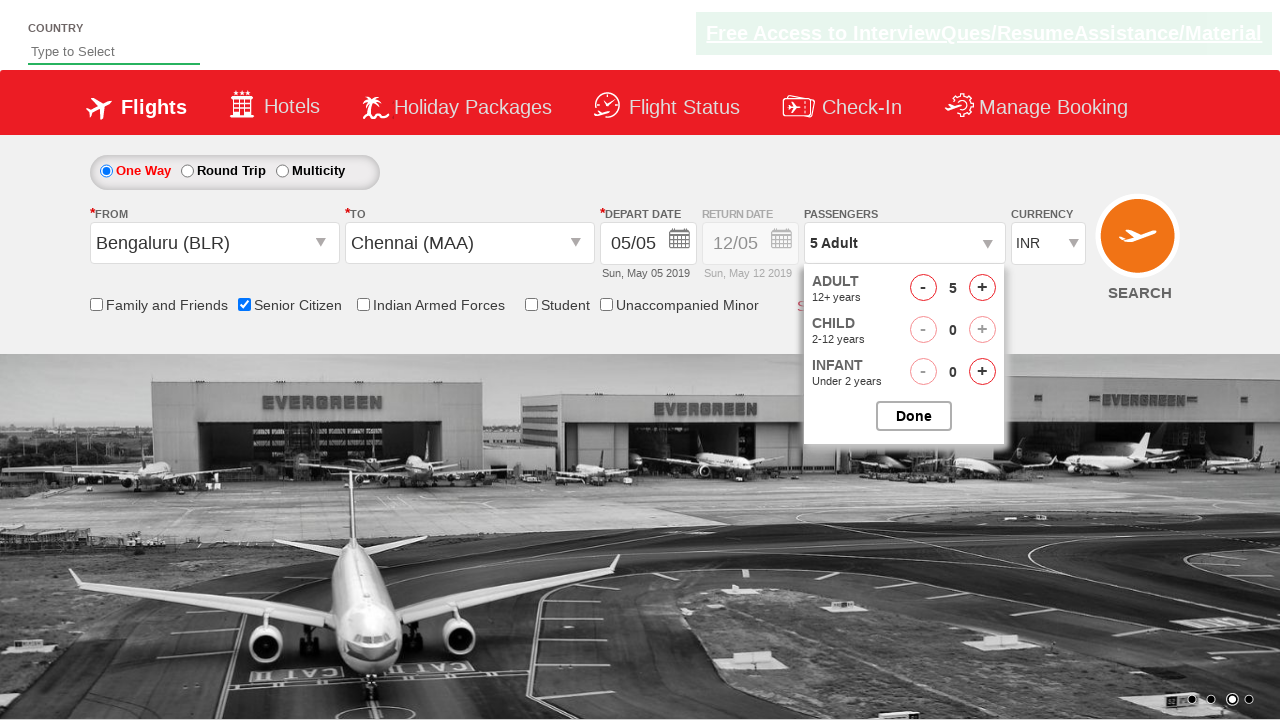

Closed passenger selection dropdown at (914, 416) on #btnclosepaxoption
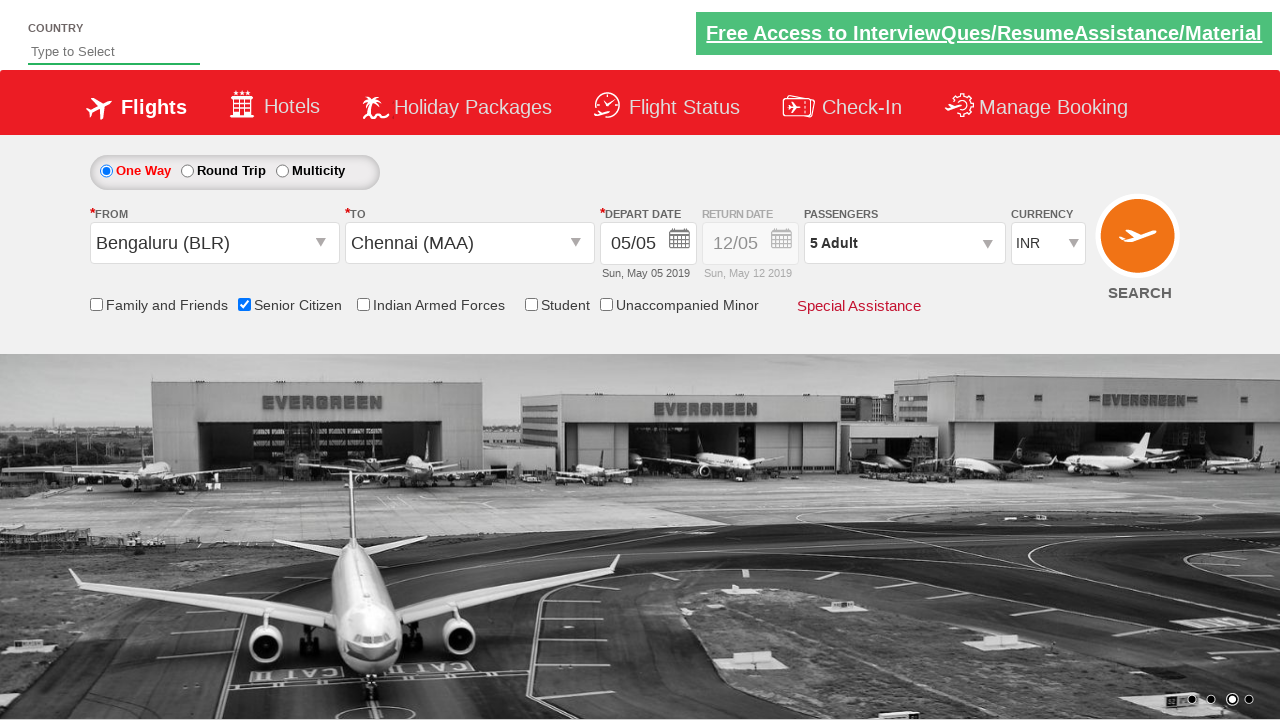

Clicked Search button to find flights at (1140, 245) on input[value='Search']
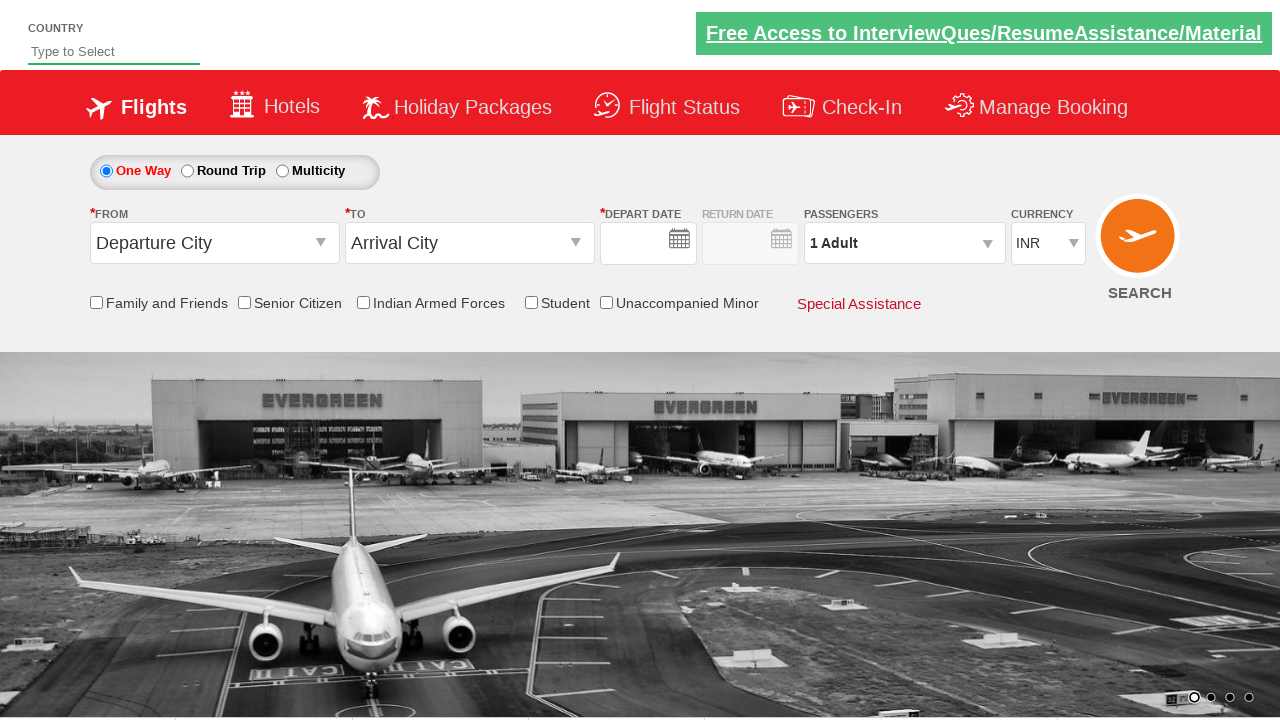

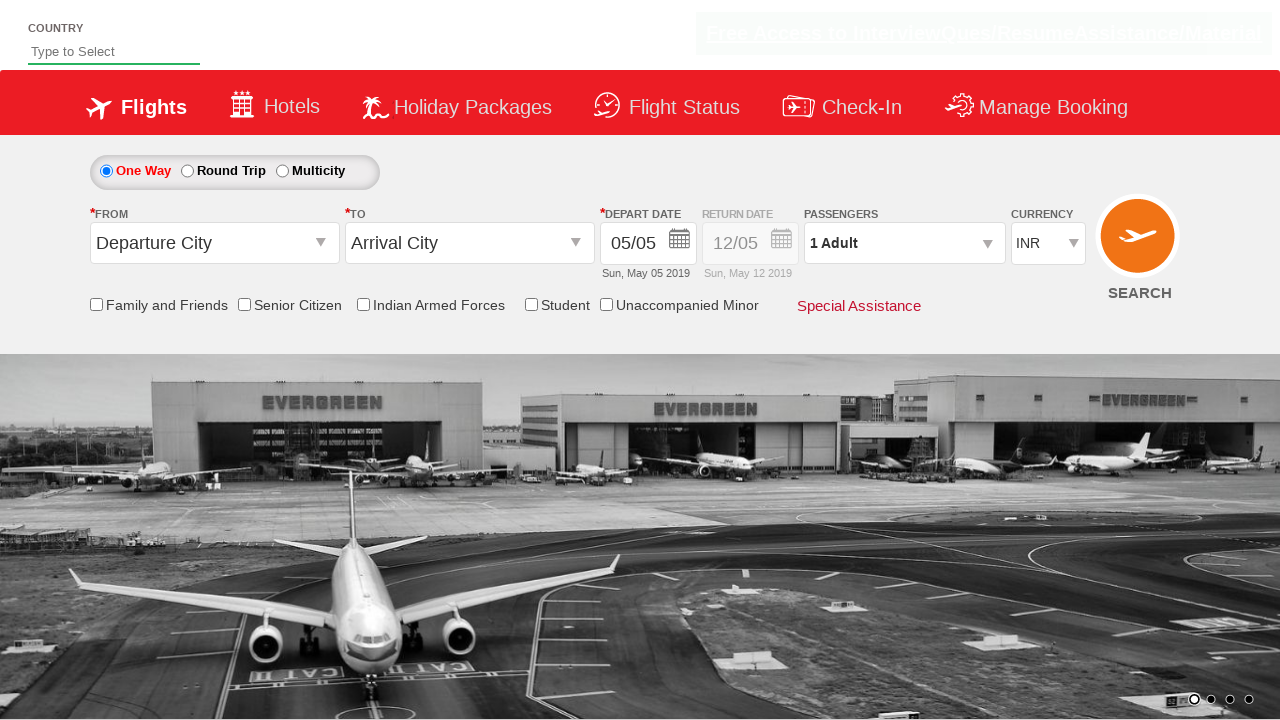